Tests alert/confirmation dialog functionality by clicking Delete button and confirming with Yes

Starting URL: https://www.leafground.com/alert.xhtml

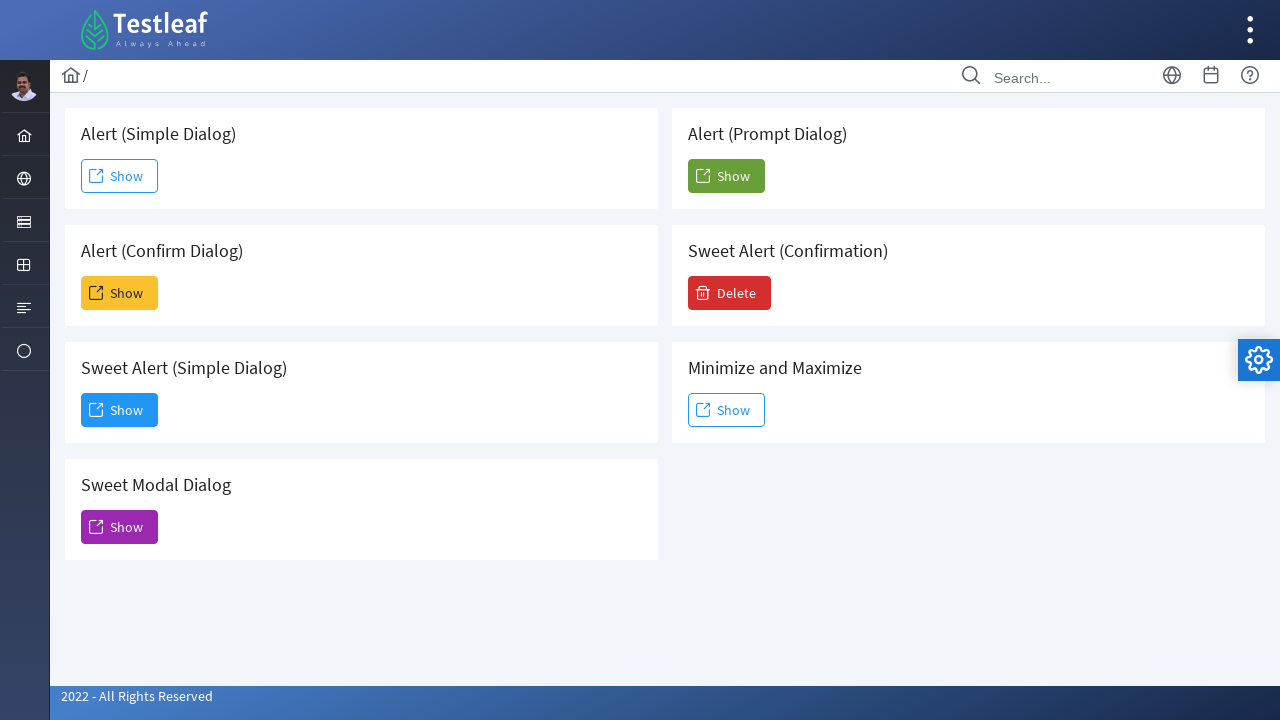

Clicked Delete button to trigger confirmation dialog at (730, 293) on xpath=//span[text()='Delete']
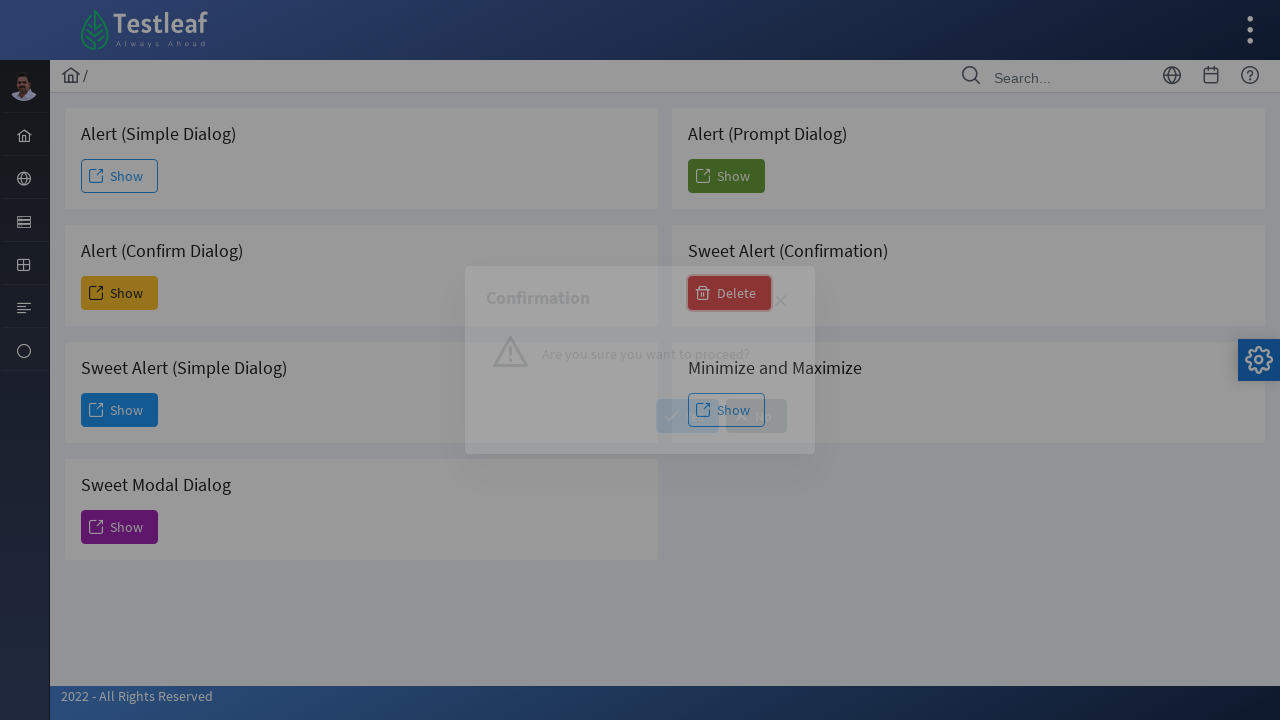

Clicked Yes button to confirm deletion at (688, 416) on xpath=//span[text()='Yes']
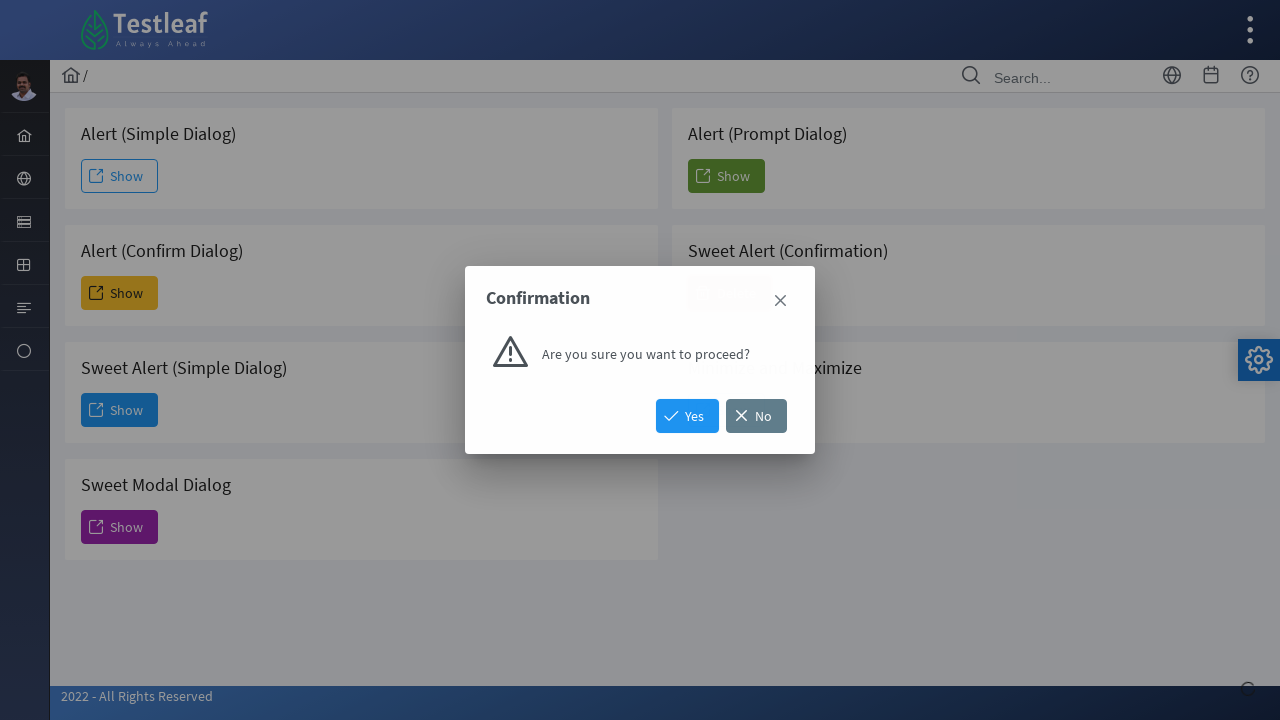

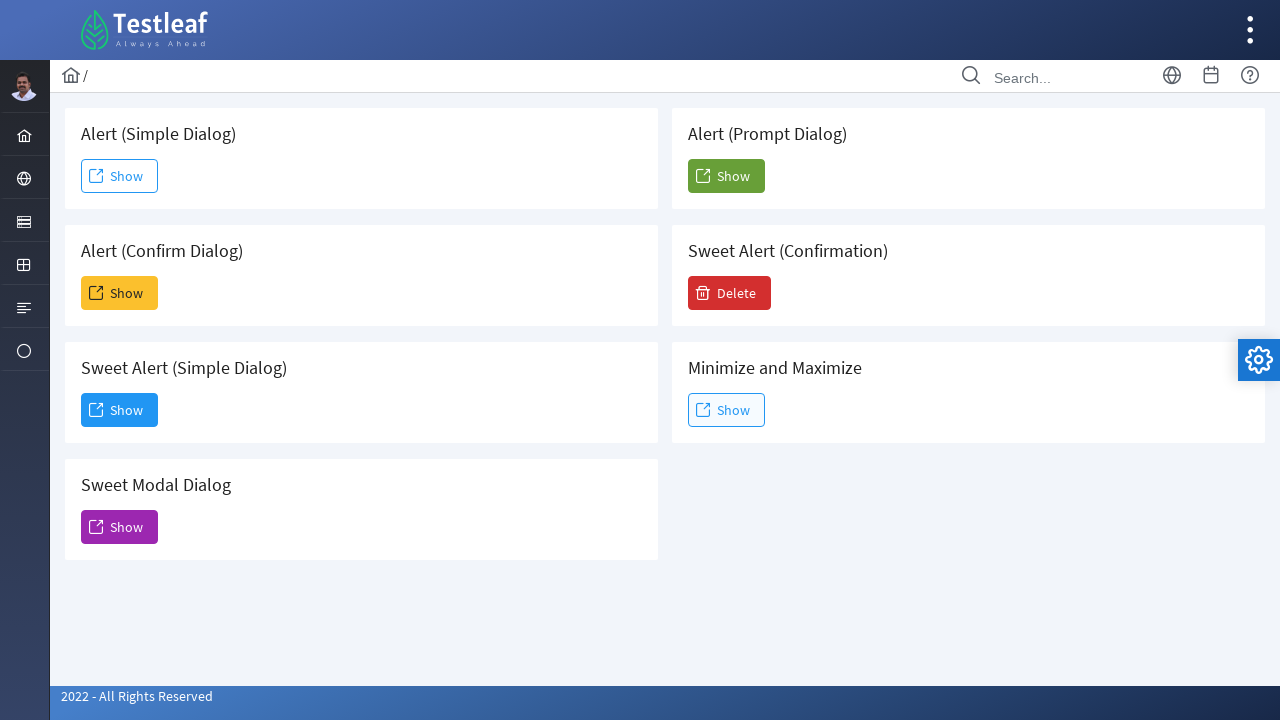